Tests that the zip code field handles all zeros '00000'

Starting URL: https://www.sharelane.com/cgi-bin/register.py

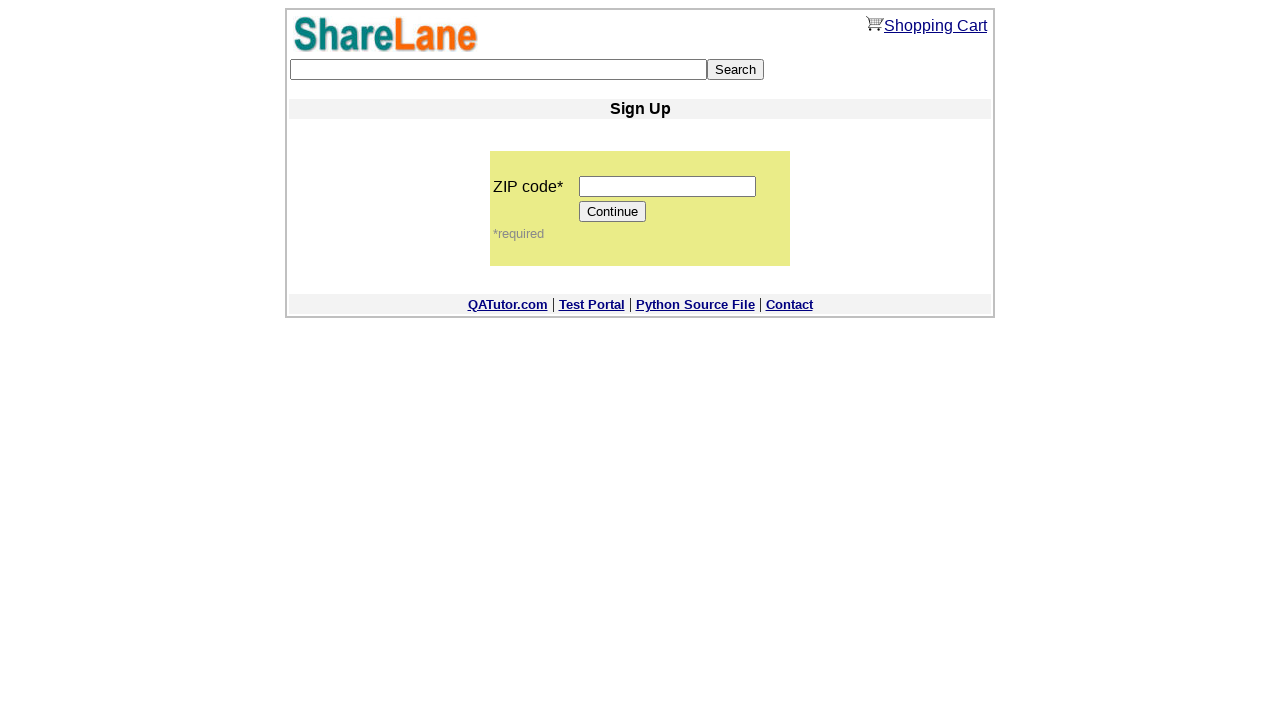

Filled zip code field with '00000' on input[name='zip_code']
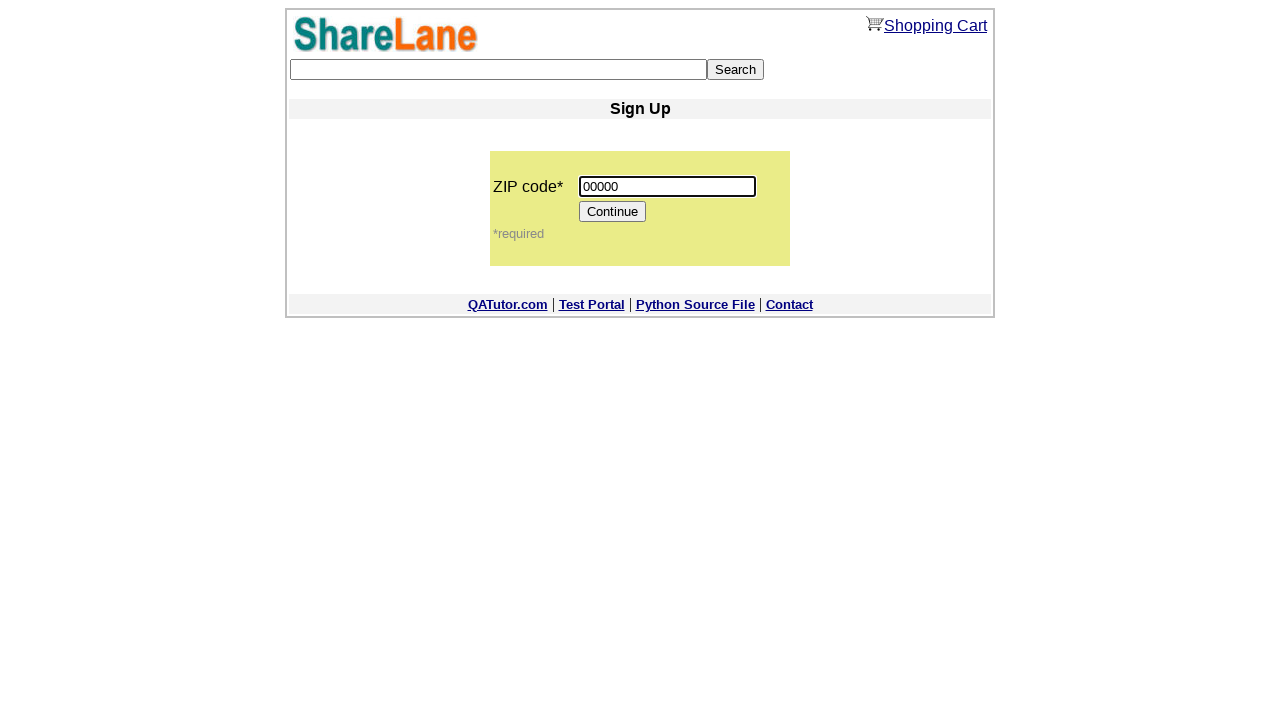

Clicked Continue button at (613, 212) on [value='Continue']
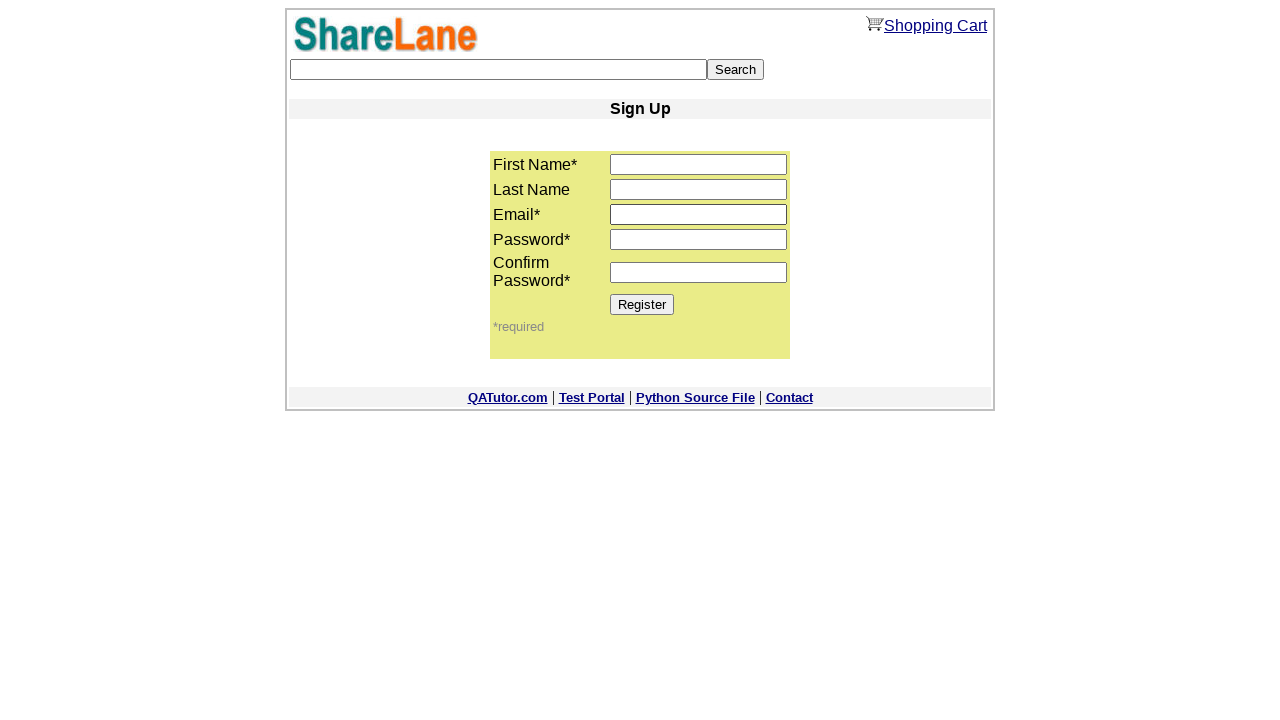

Register button is displayed, confirming zip code '00000' was accepted
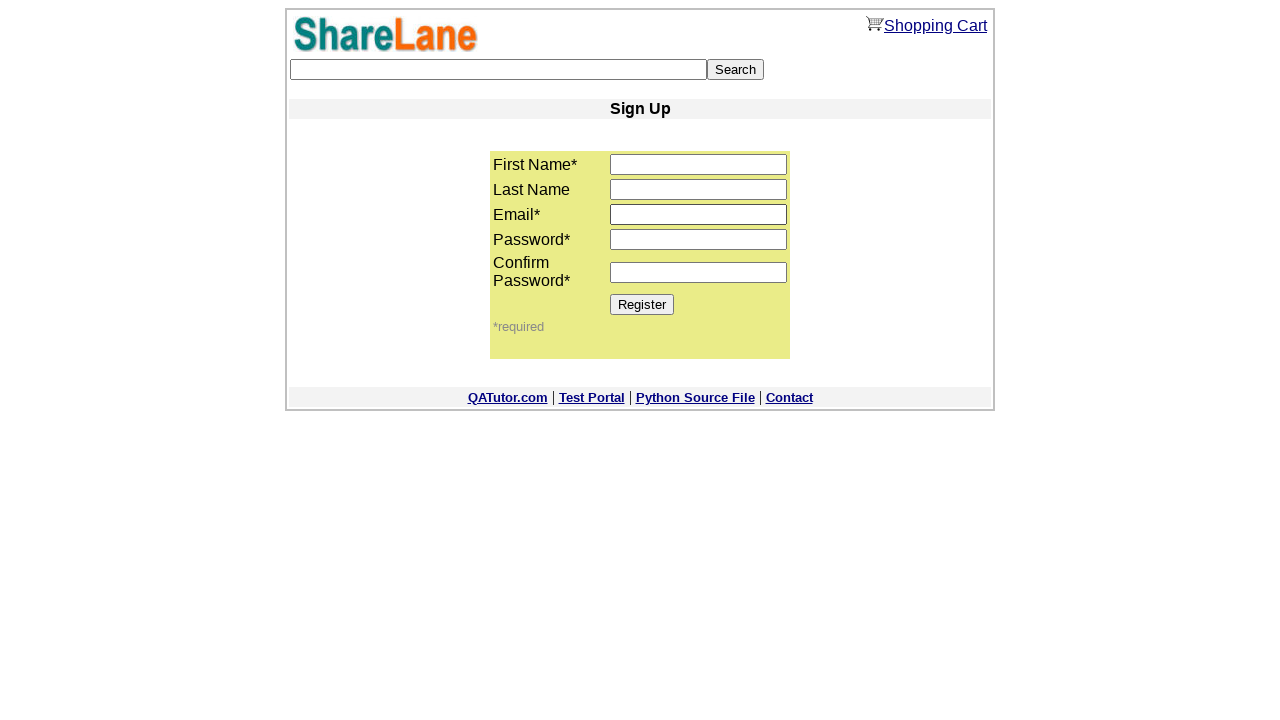

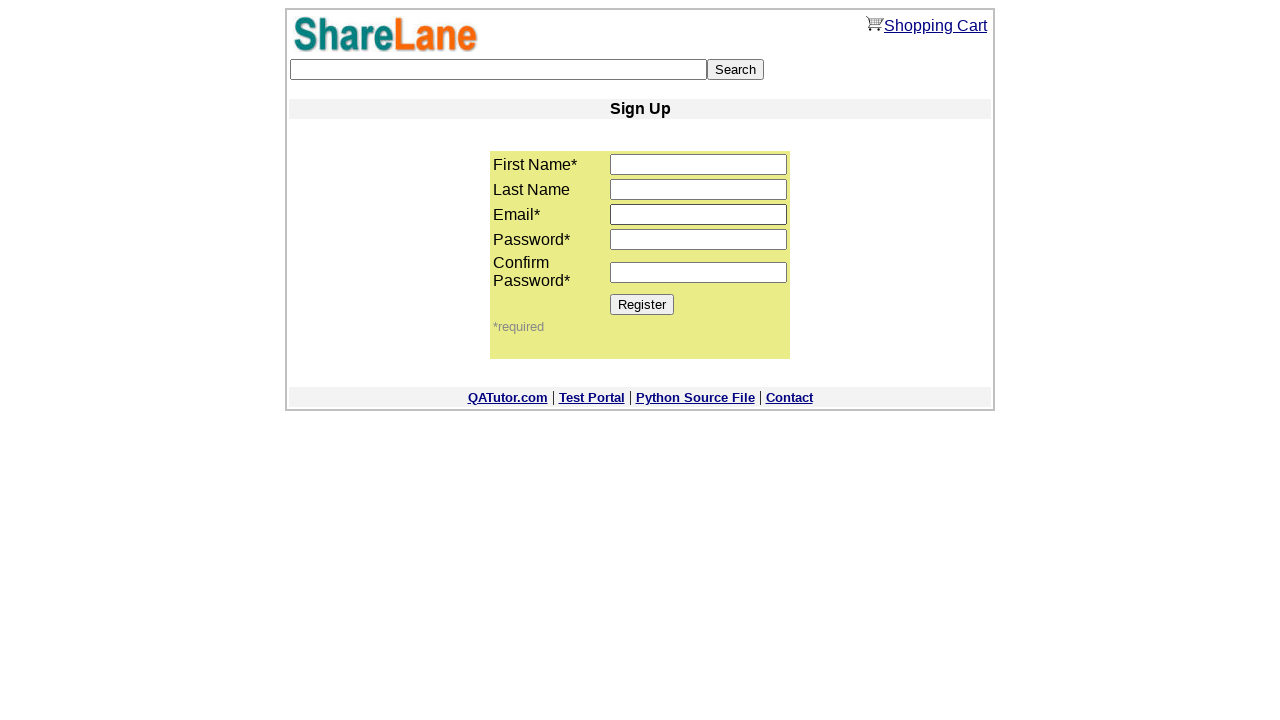